Collects Core Web Vitals performance metrics by navigating to the OrangeHRM demo site and evaluating browser performance APIs.

Starting URL: https://opensource-demo.orangehrmlive.com

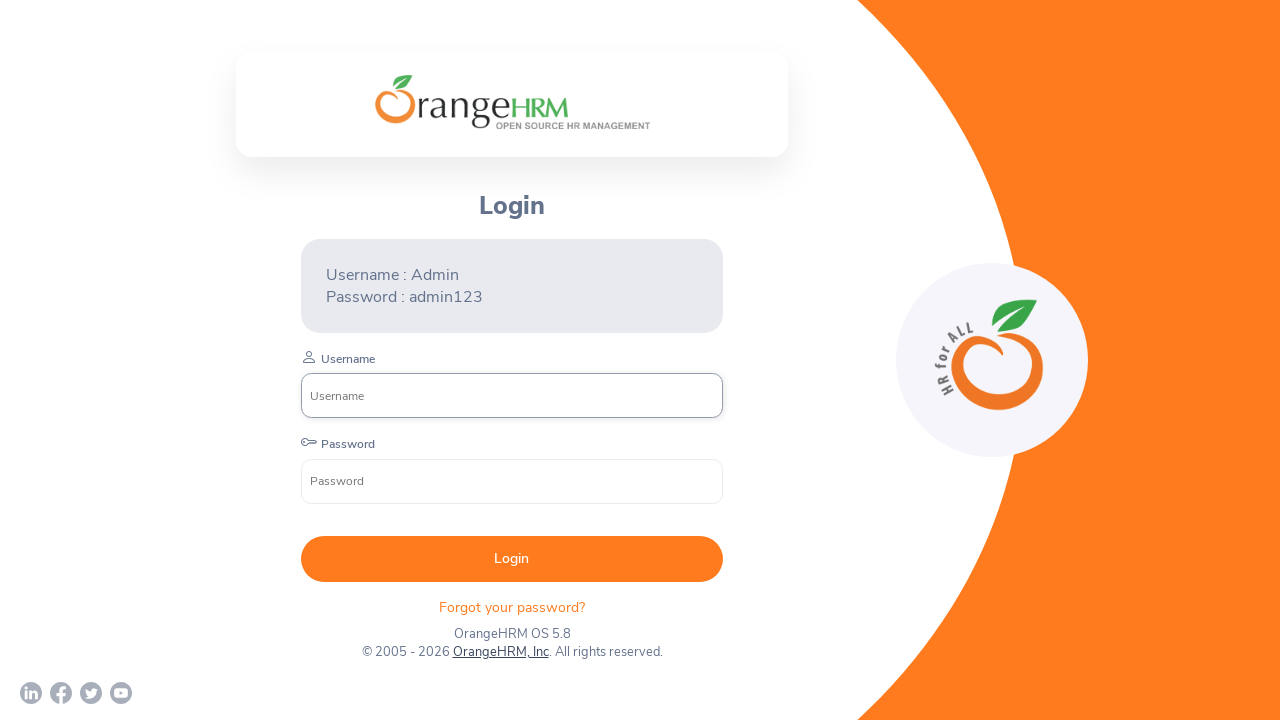

Waited for page to reach 'load' state
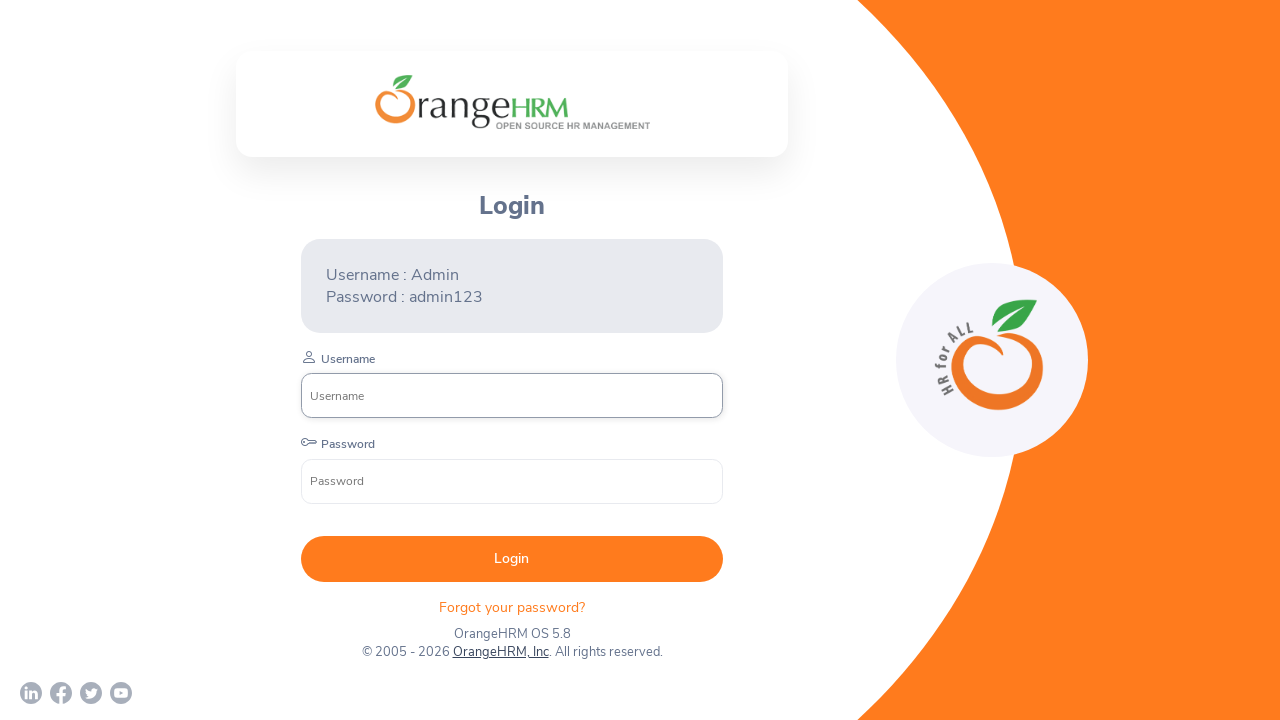

Collected Core Web Vitals performance metrics from browser APIs
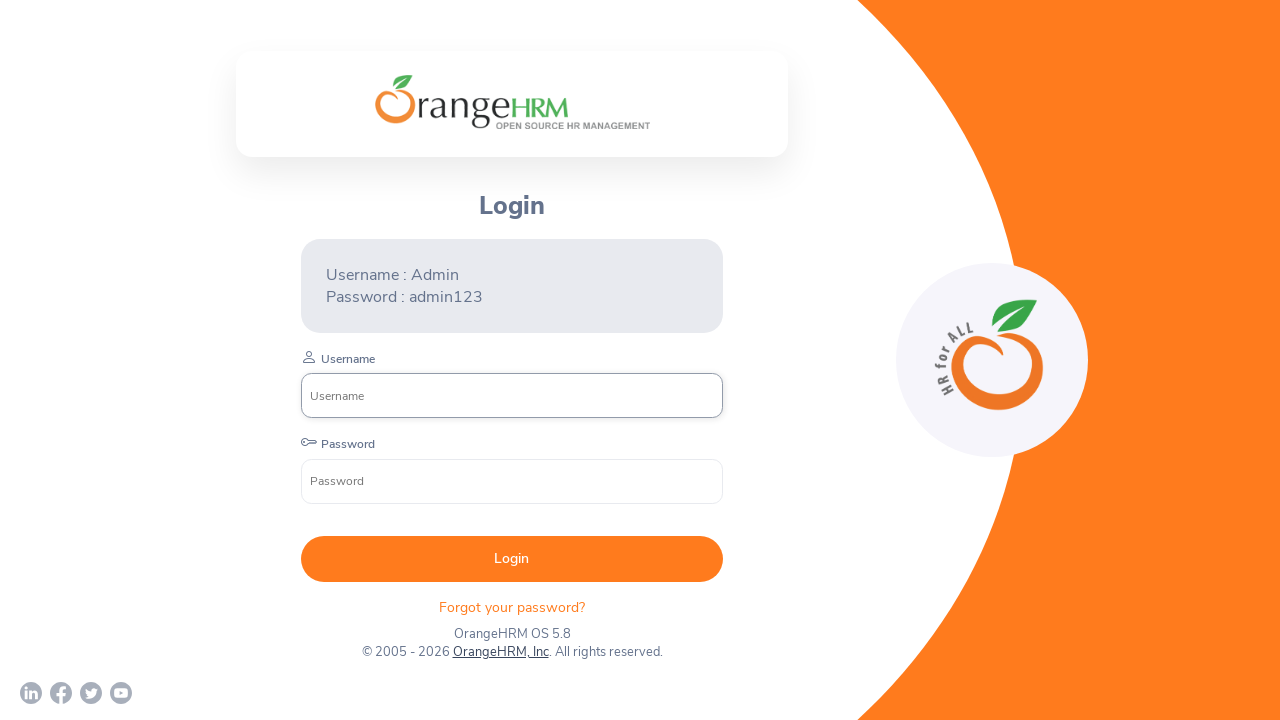

Printed performance metrics: {'domContentLoaded': 0.10000000009313226, 'loadComplete': 0, 'firstContentfulPaint': 2518}
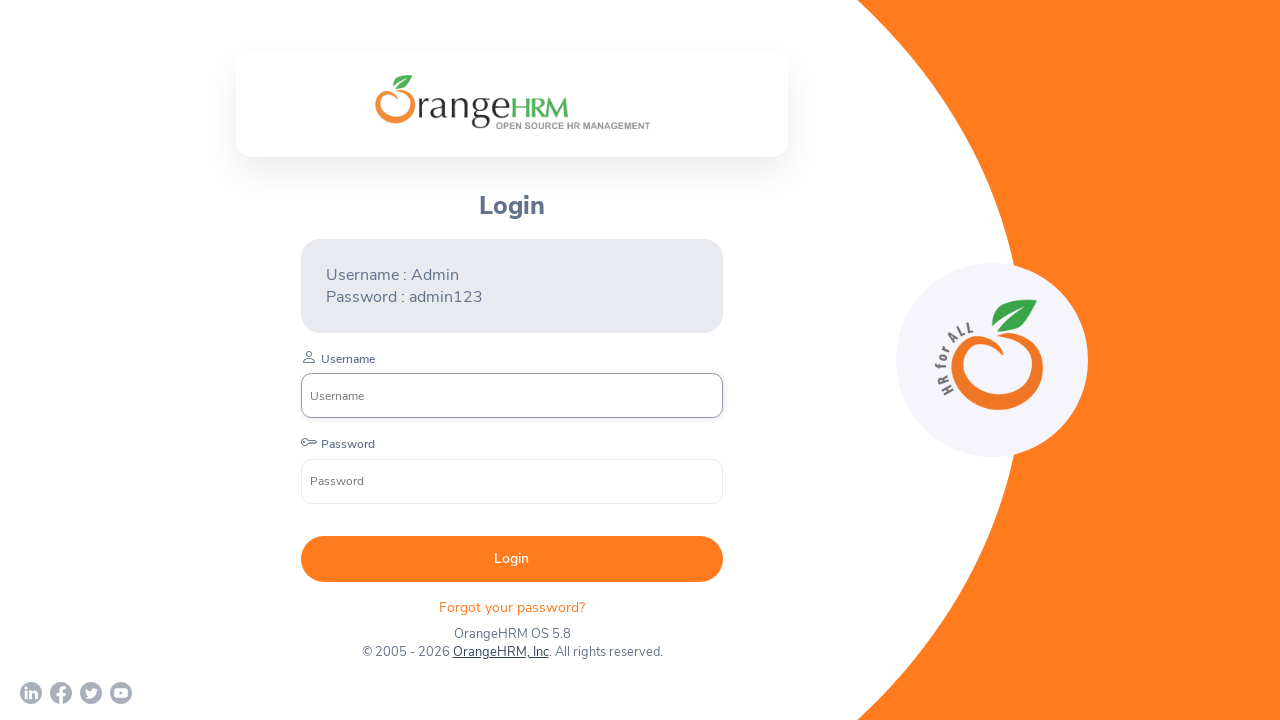

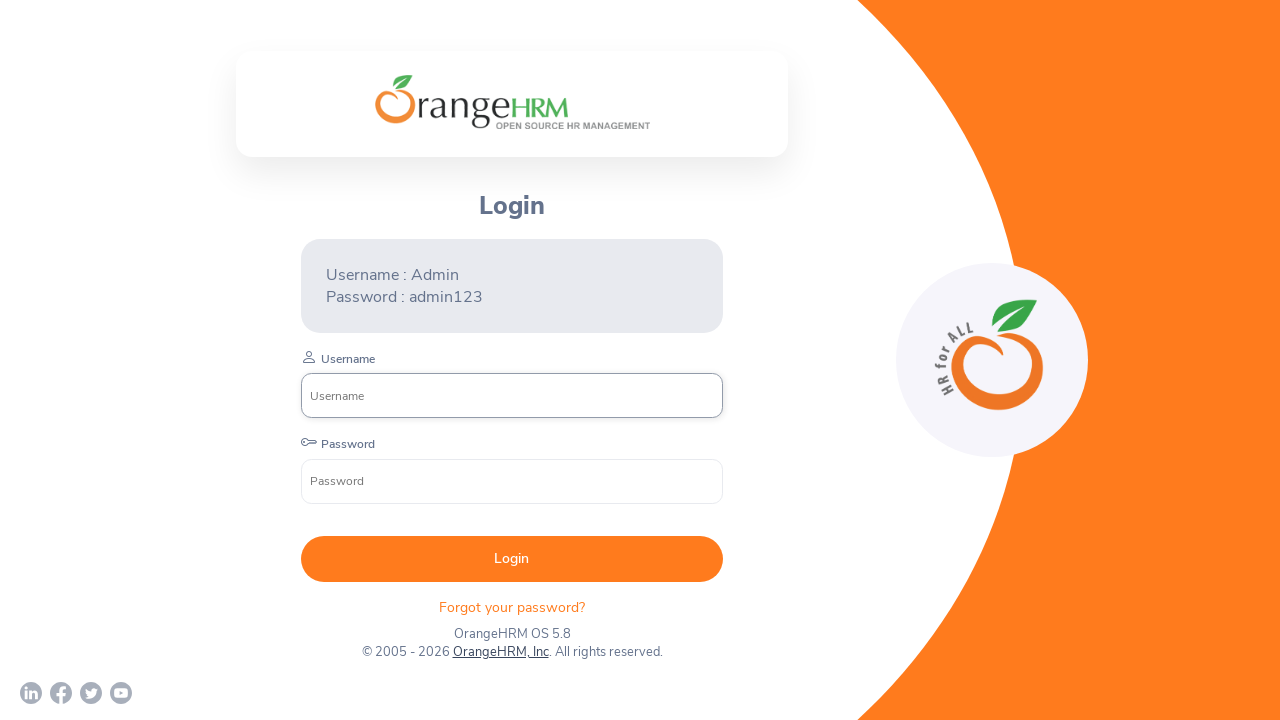